Navigates to the DemoQA homepage and clicks on the Forms card element to access the forms section, then verifies the footer is present.

Starting URL: https://demoqa.com/

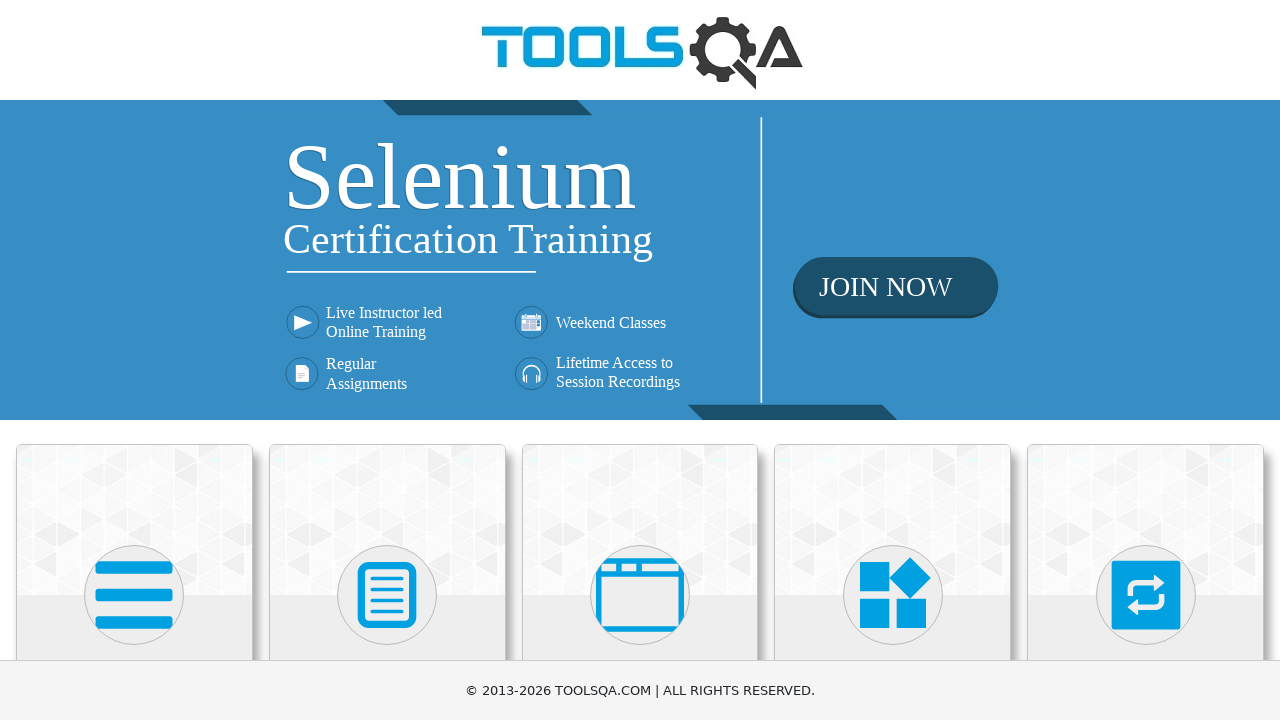

Navigated to DemoQA homepage
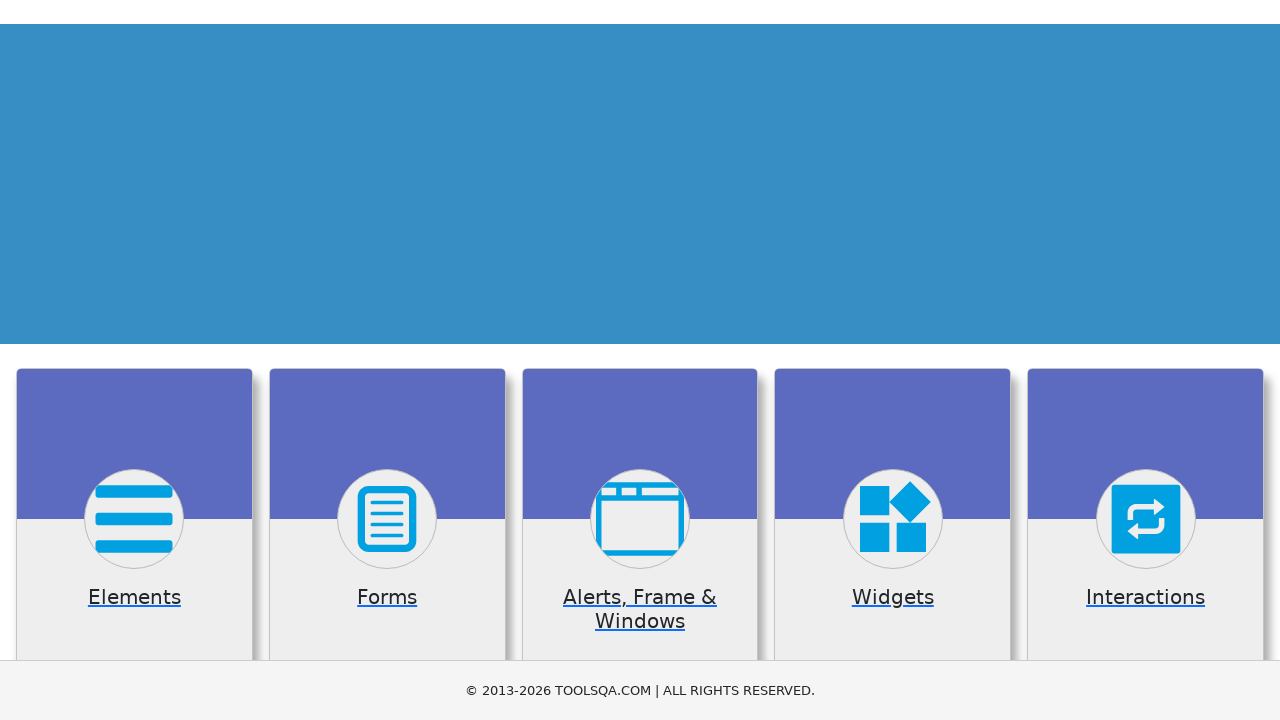

Clicked on Forms card to access forms section at (387, 520) on (//div[@class='card-up'])[2]
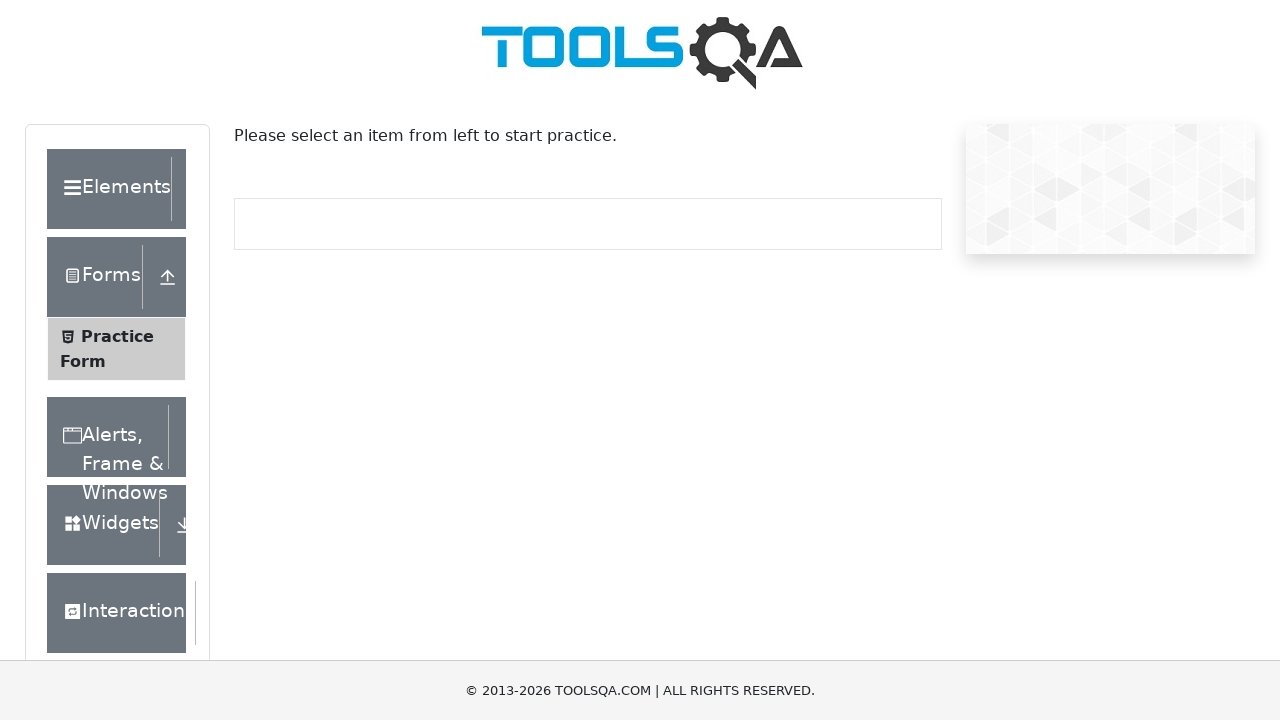

Footer element is present on the page
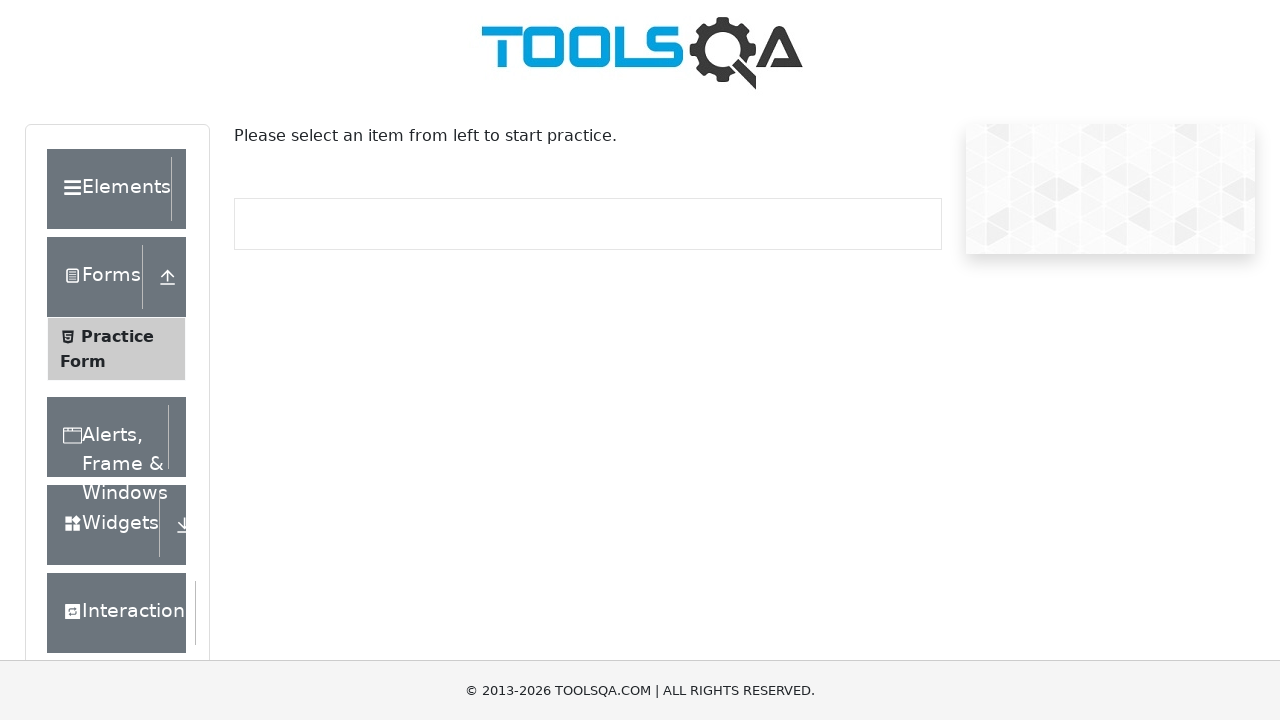

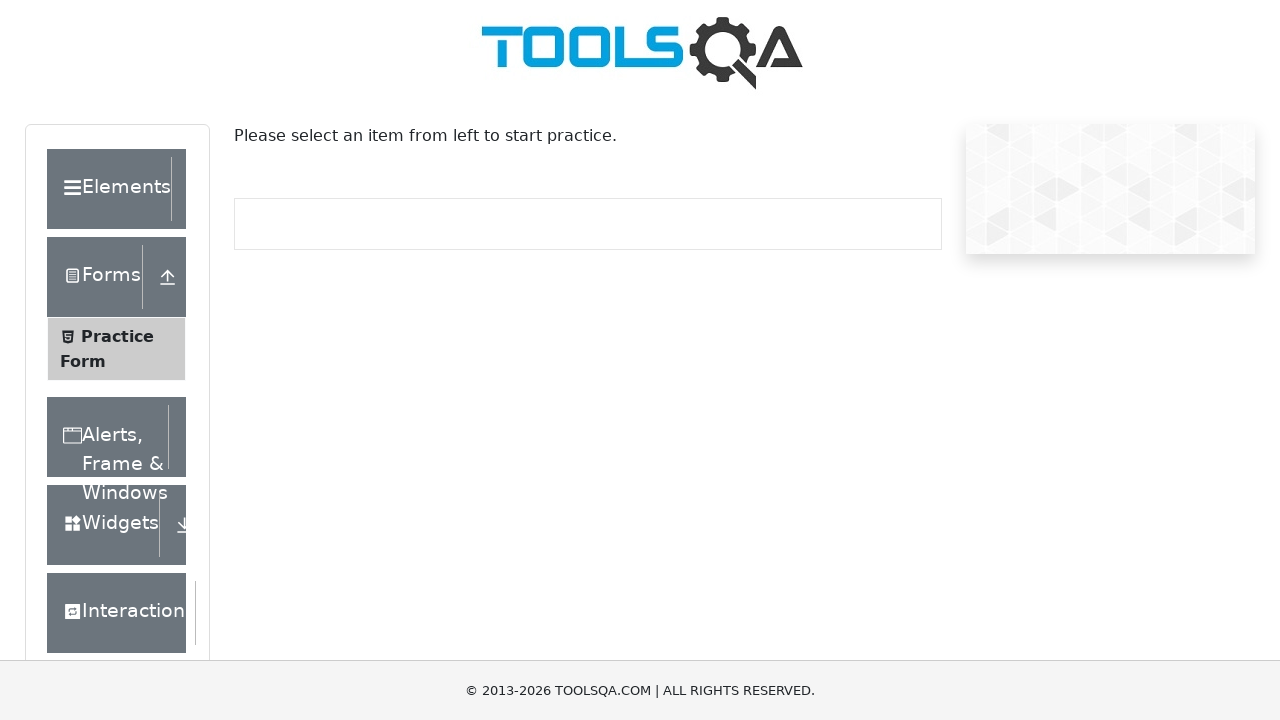